Tests an e-commerce checkout flow by searching for products, adding cashews to cart, and completing the order with shipping details

Starting URL: https://rahulshettyacademy.com/seleniumPractise/#/

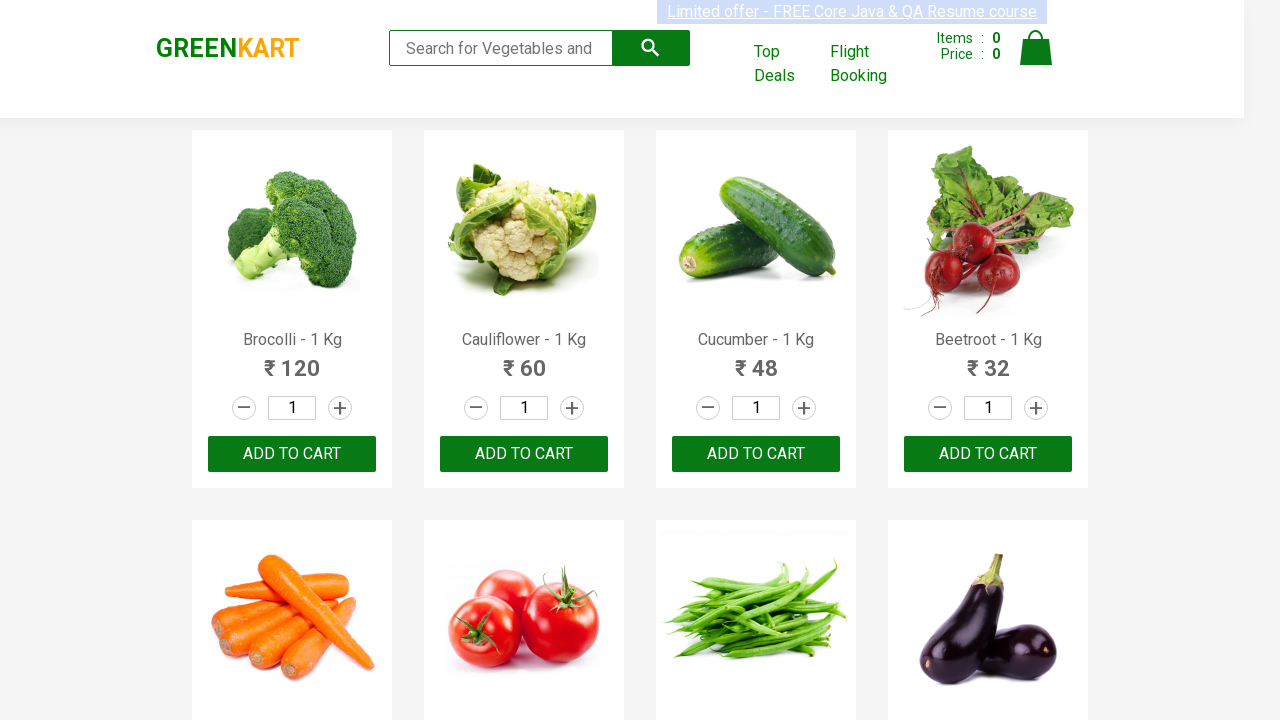

Filled search field with 'ca' to find cashew products on .search-keyword
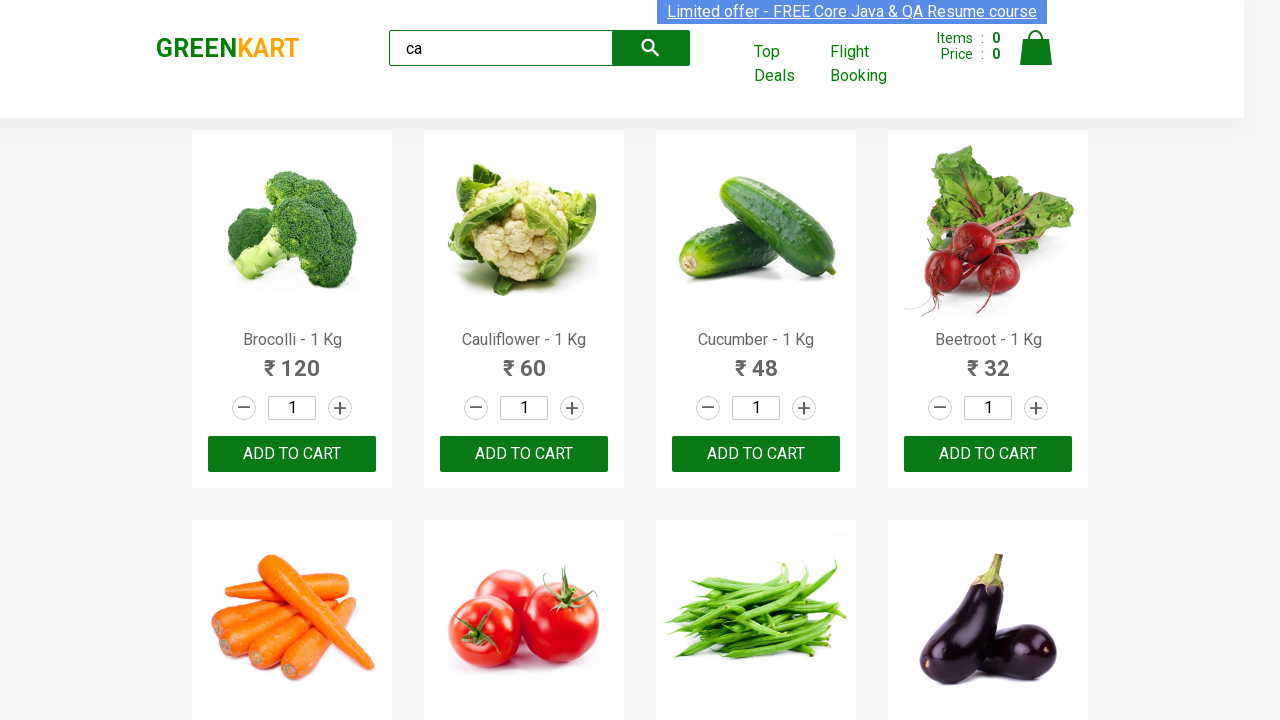

Filtered products loaded and are visible
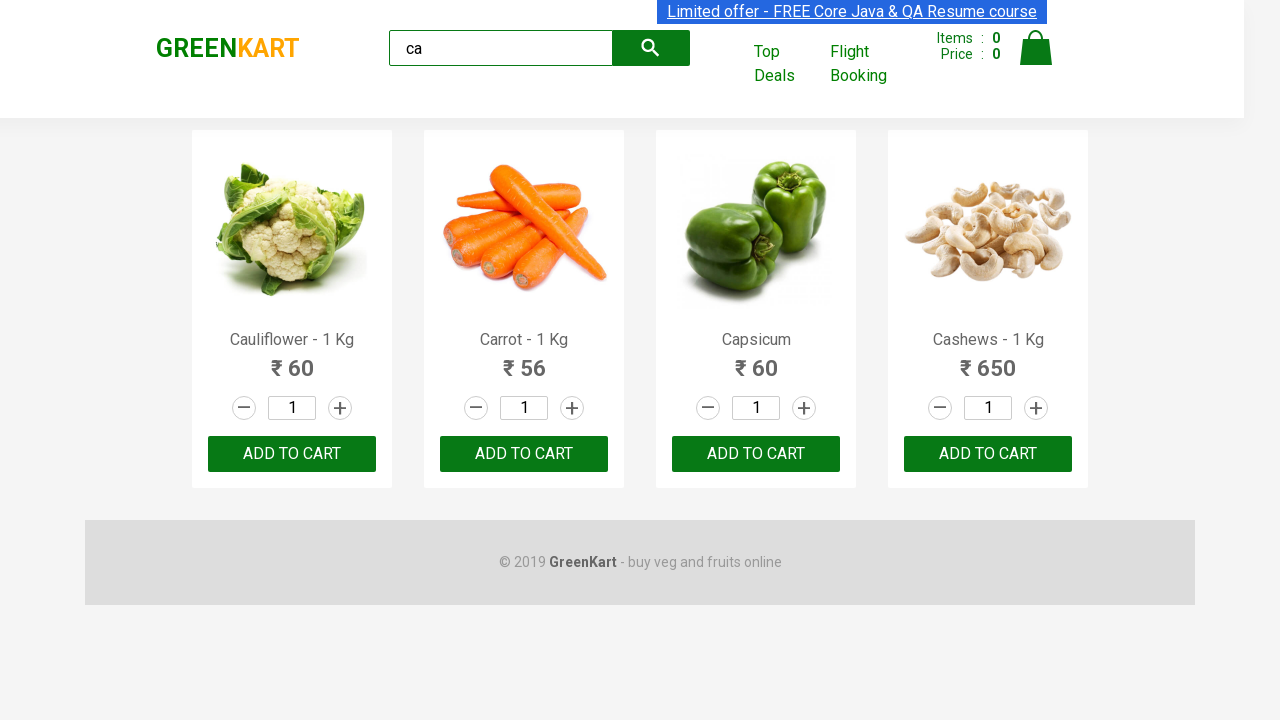

Clicked 'Add to cart' button for Cashews product at (988, 454) on .product:has(.product-name:text("Cashews")) >> button
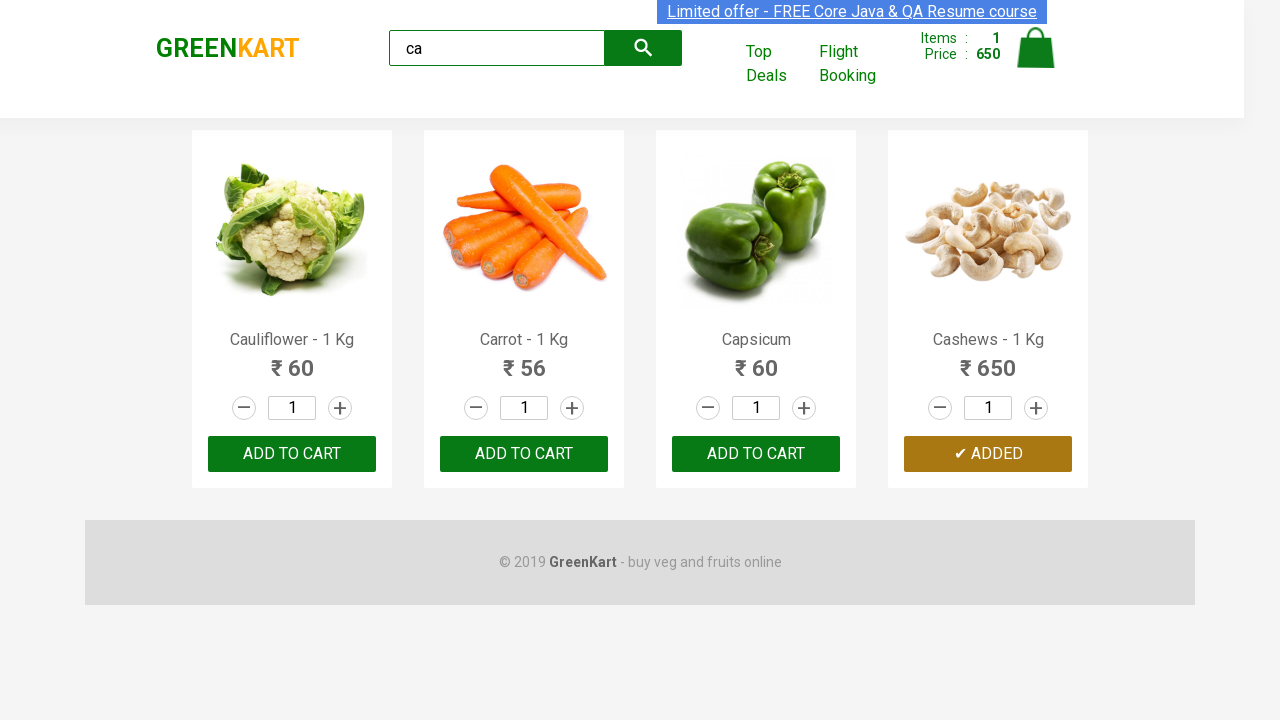

Clicked cart icon to view cart at (1036, 59) on .cart-icon
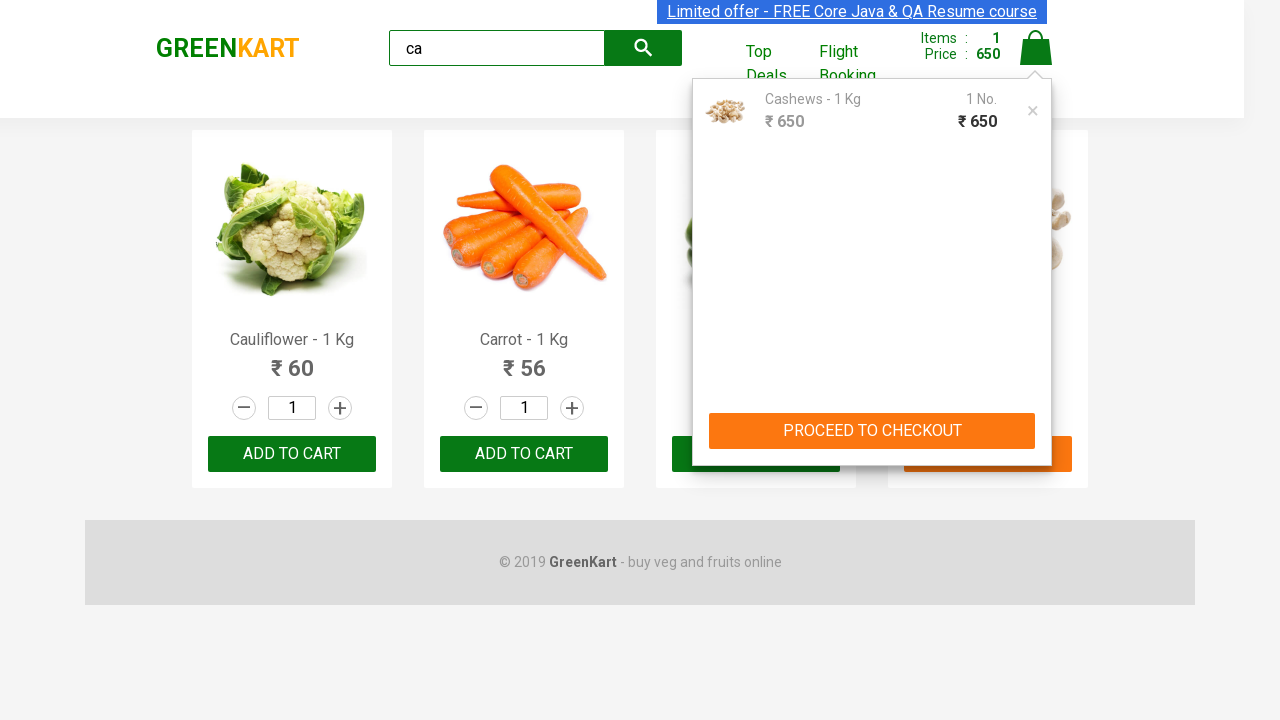

Clicked 'PROCEED TO CHECKOUT' button at (872, 431) on text="PROCEED TO CHECKOUT"
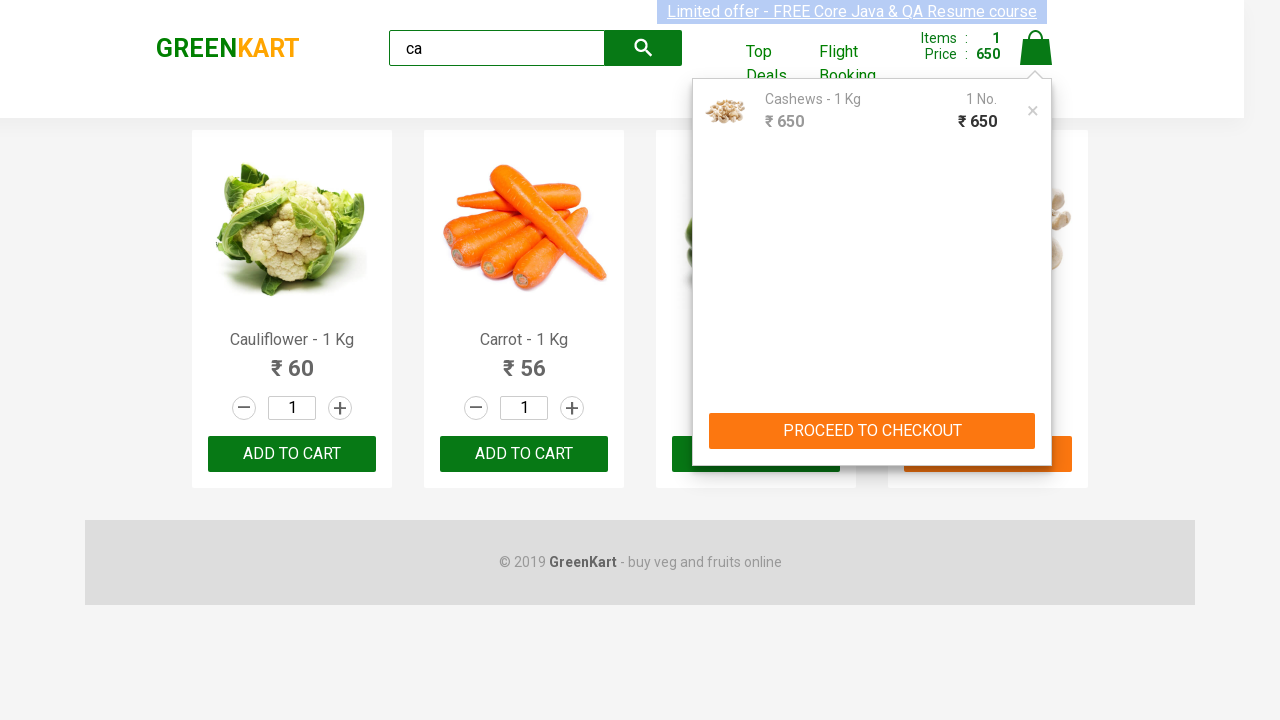

Clicked 'Place Order' button at (1036, 420) on text="Place Order"
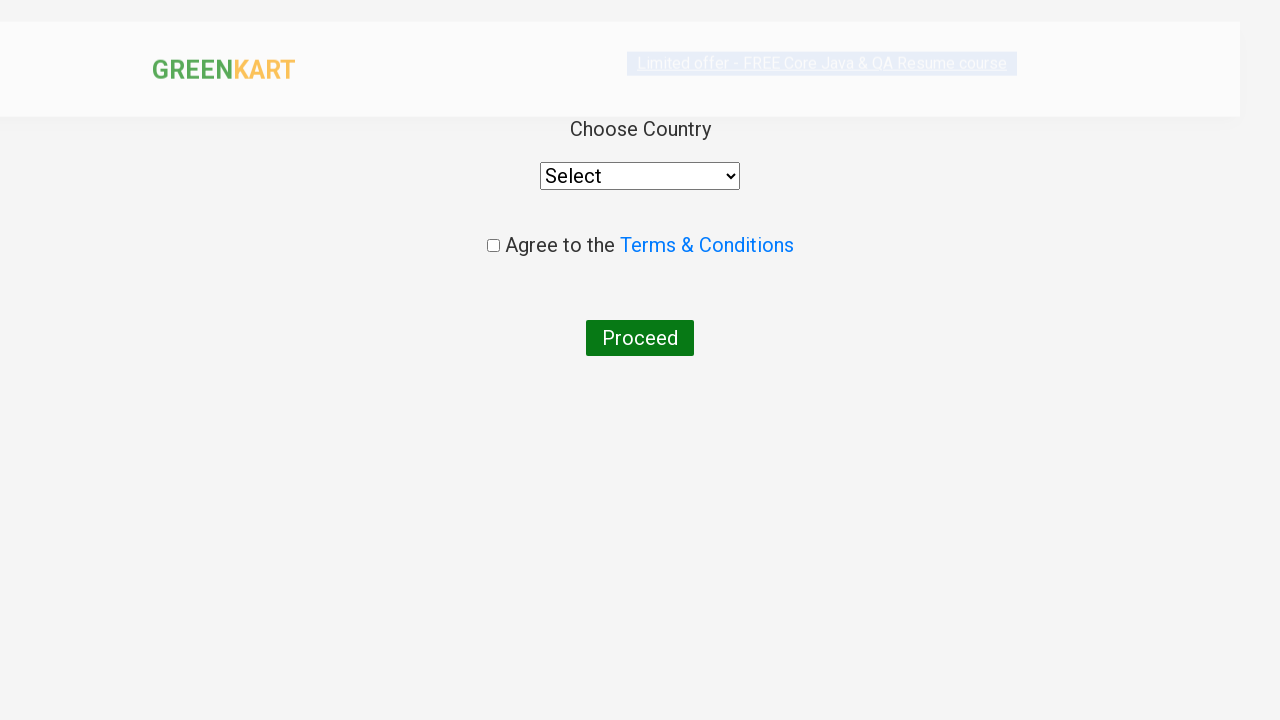

Selected 'Philippines' from country dropdown on select
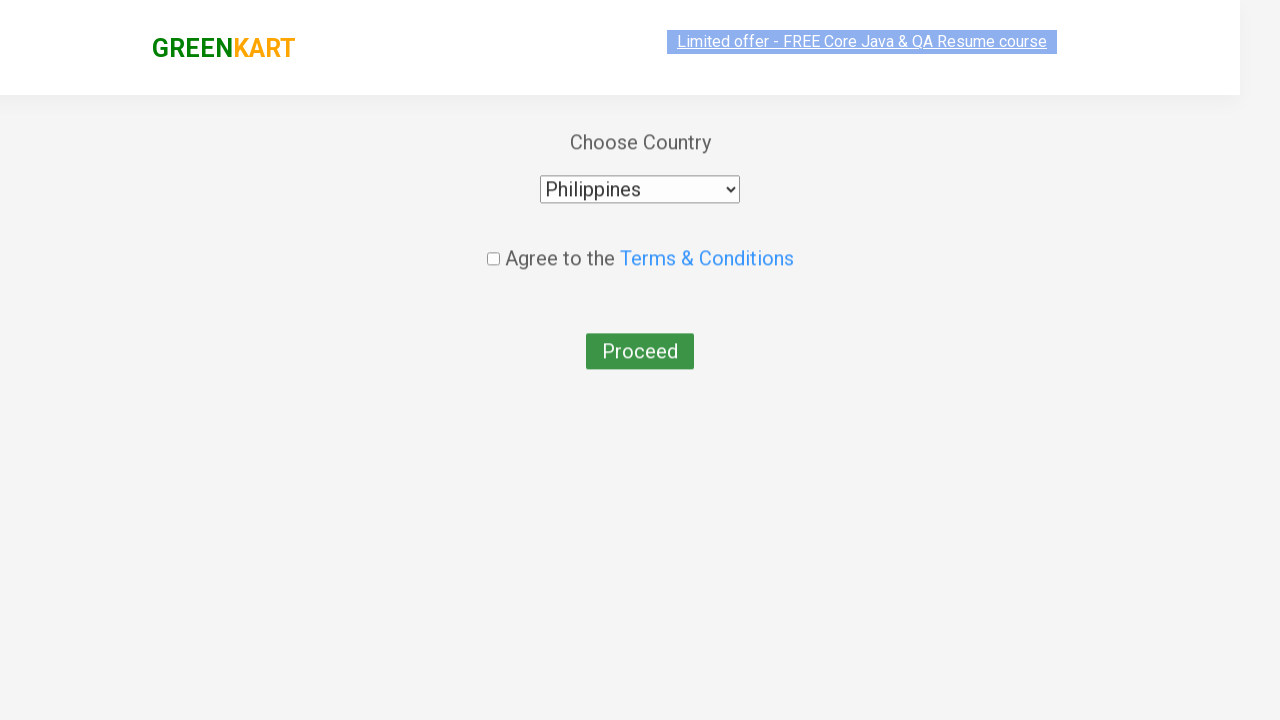

Checked terms and conditions agreement checkbox at (493, 246) on .chkAgree
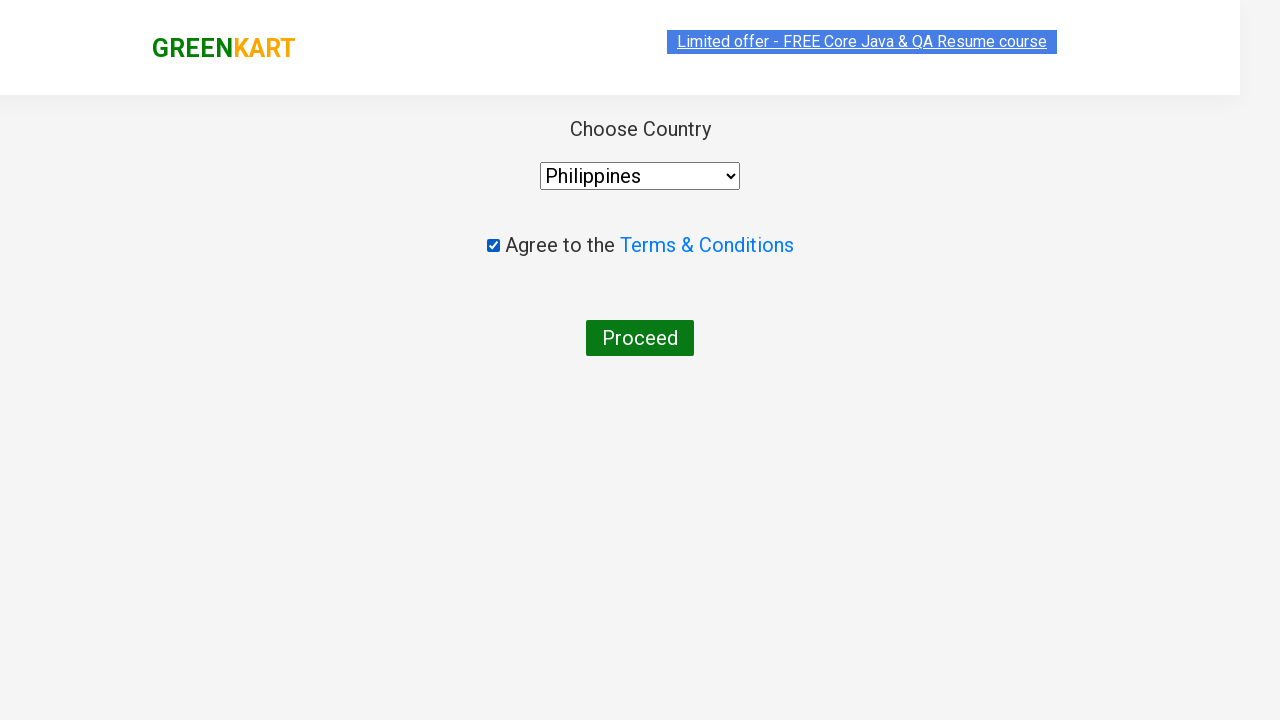

Clicked final submit button to complete order at (640, 338) on button
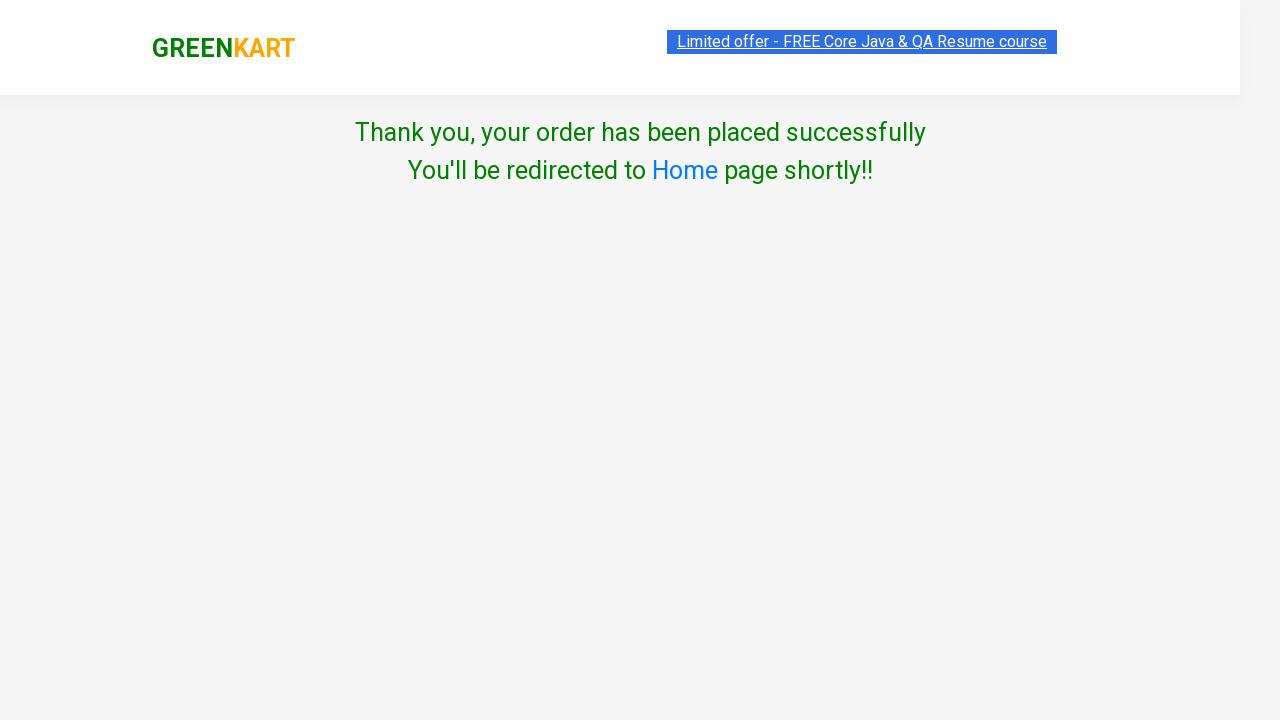

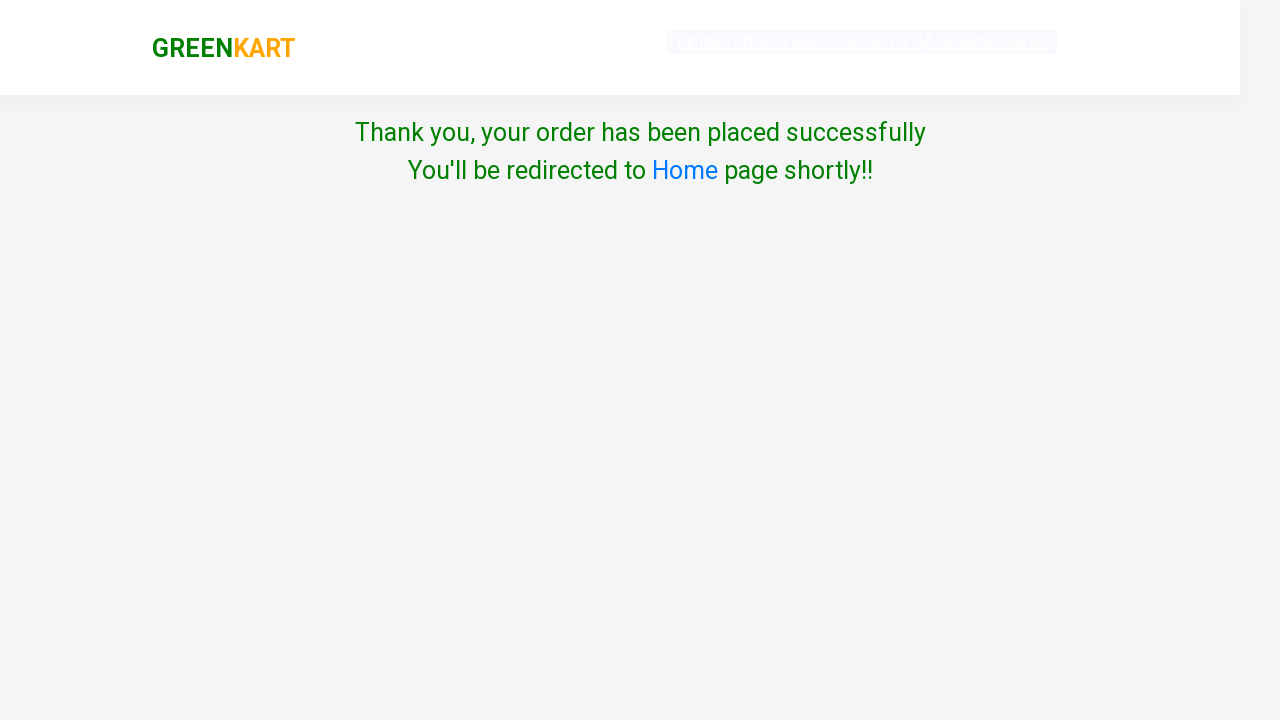